Navigates through memefeed.xyz website, visiting the homepage, a paginated page, and then iterating through multiple subreddit search results and subreddit pages.

Starting URL: https://memefeed.xyz

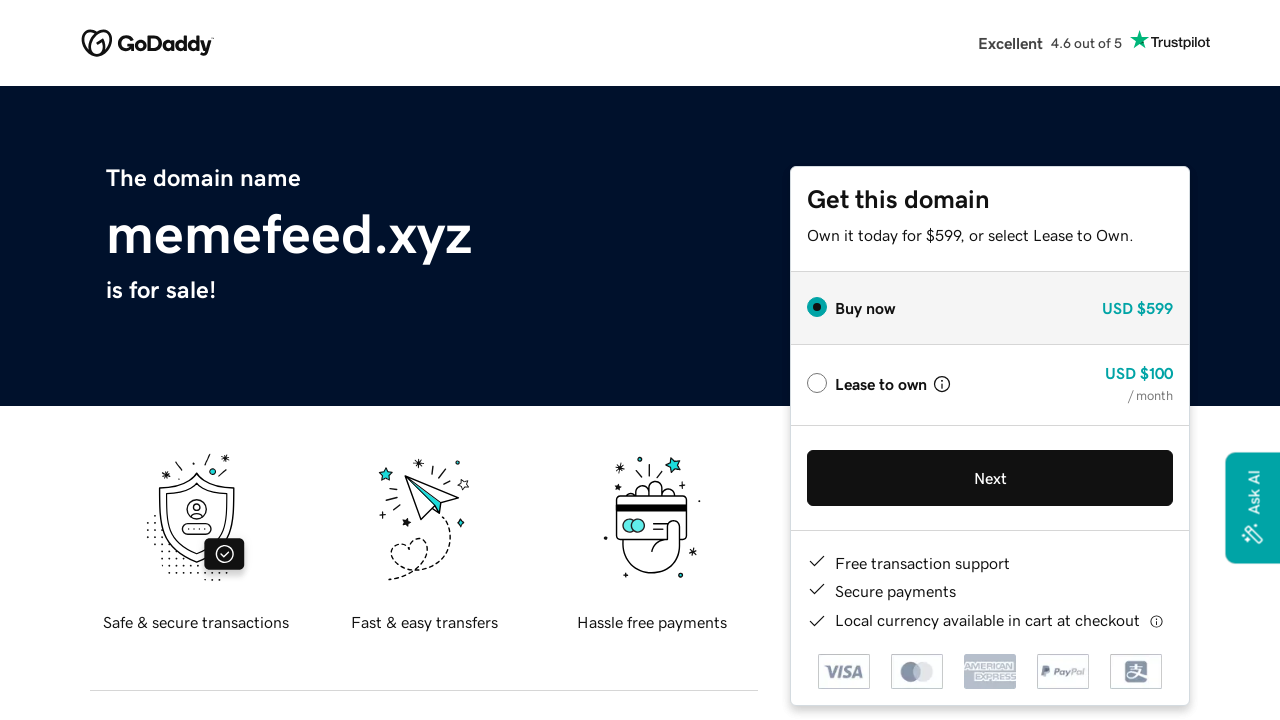

Navigated to memefeed.xyz homepage page 2 with sort parameter
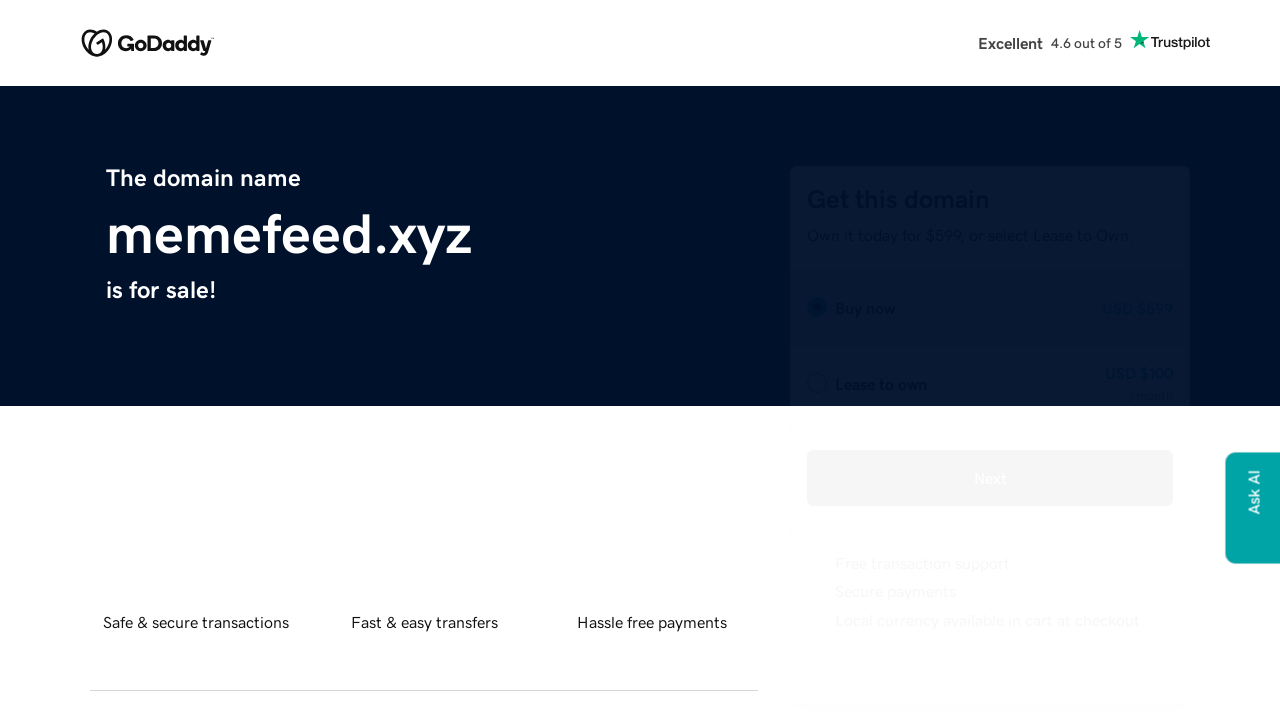

Navigated to search results for subreddit 'anime_irl'
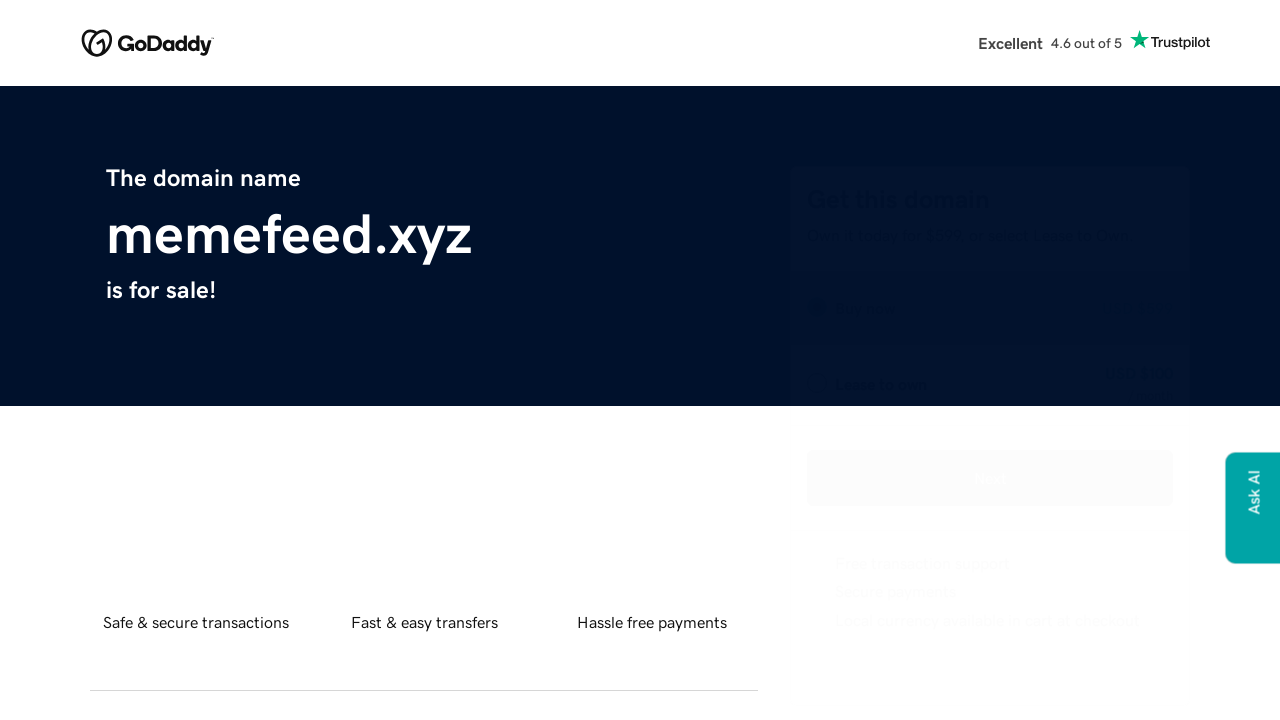

Navigated to subreddit page for 'anime_irl'
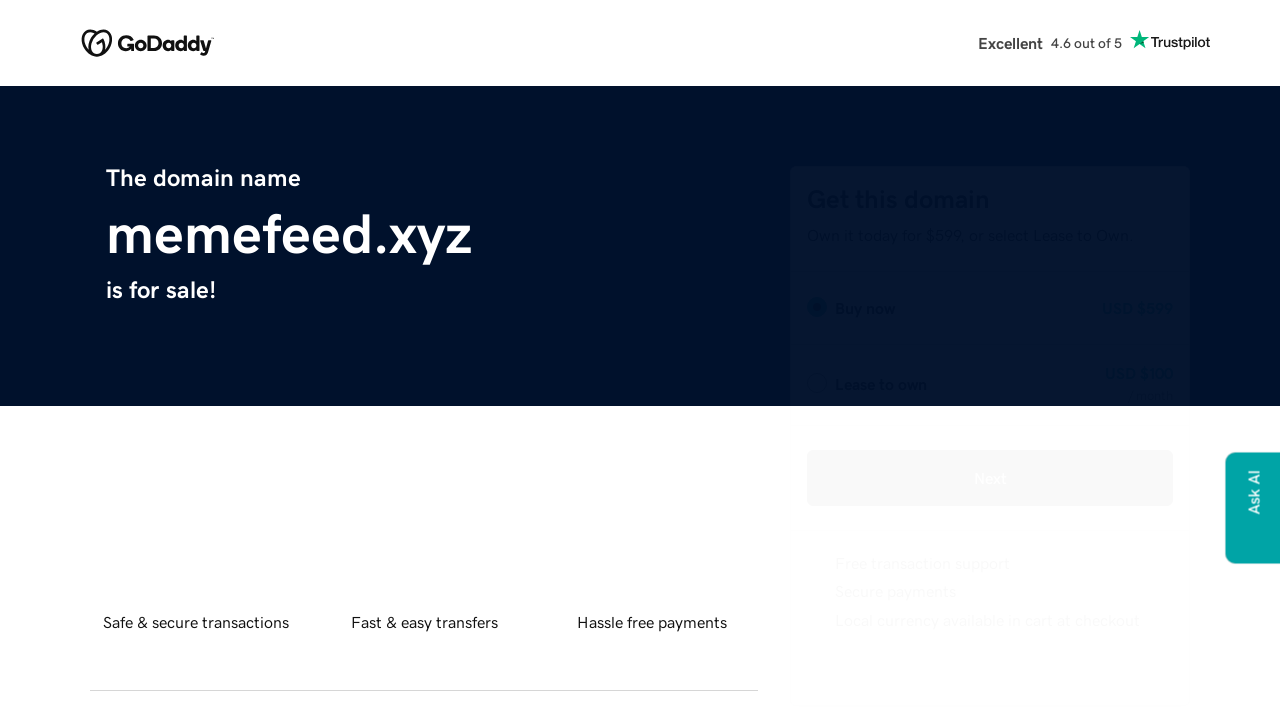

Navigated to search results for subreddit 'Animemes'
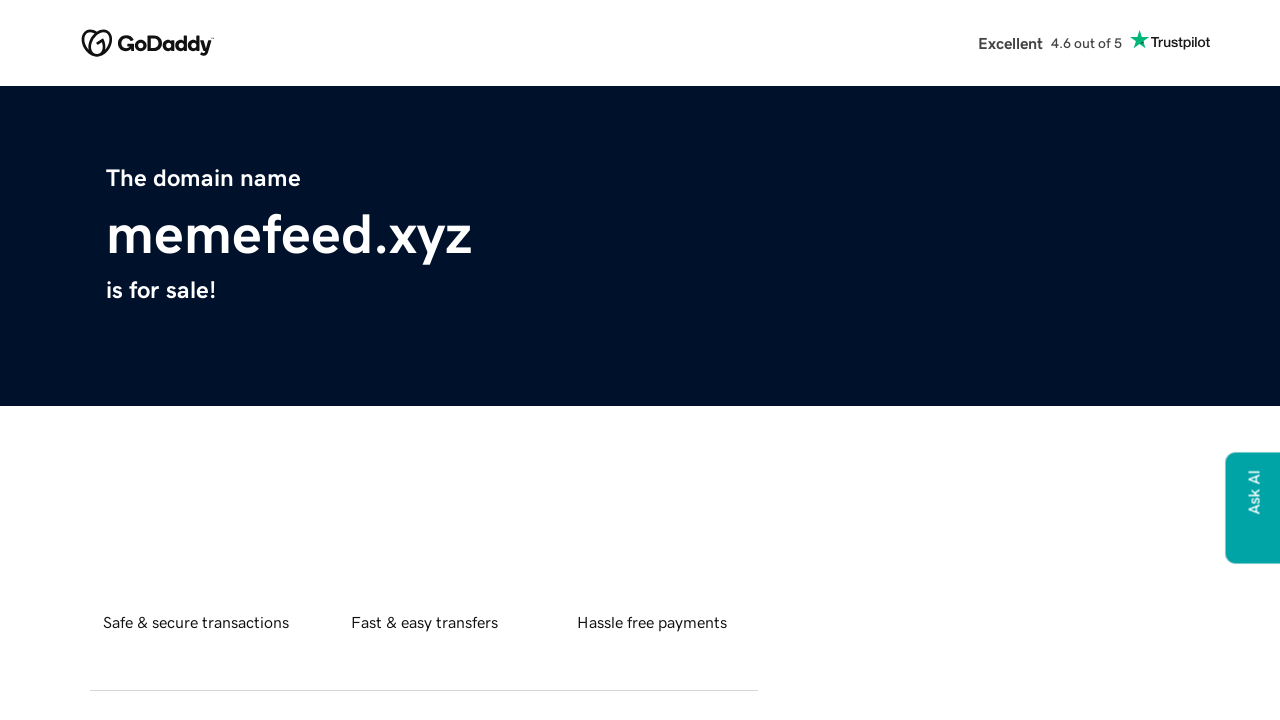

Navigated to subreddit page for 'Animemes'
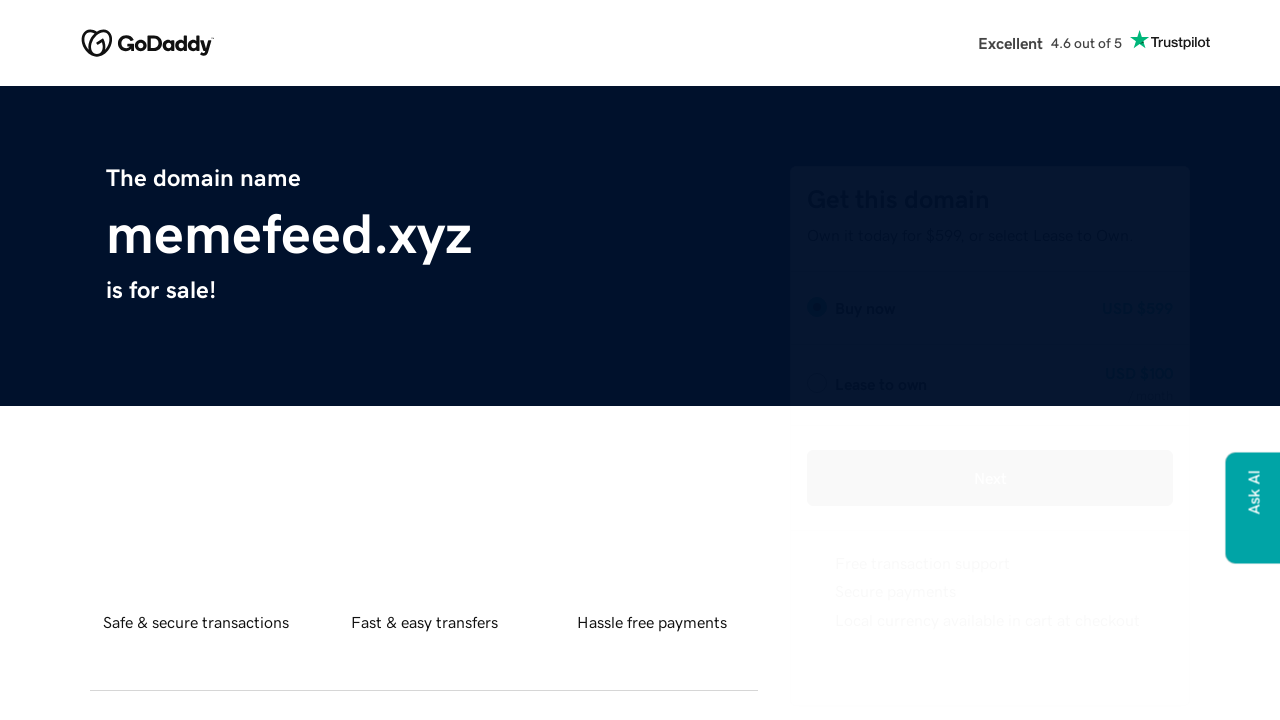

Navigated to search results for subreddit 'goodanimemes'
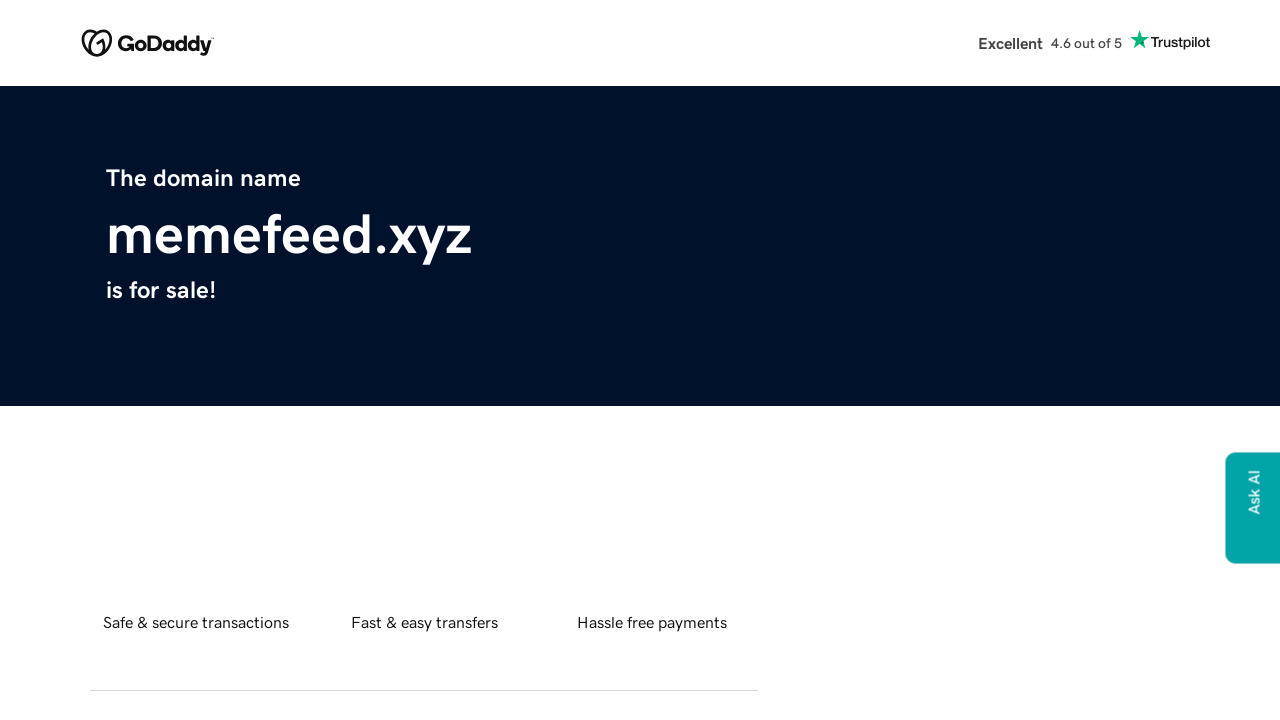

Navigated to subreddit page for 'goodanimemes'
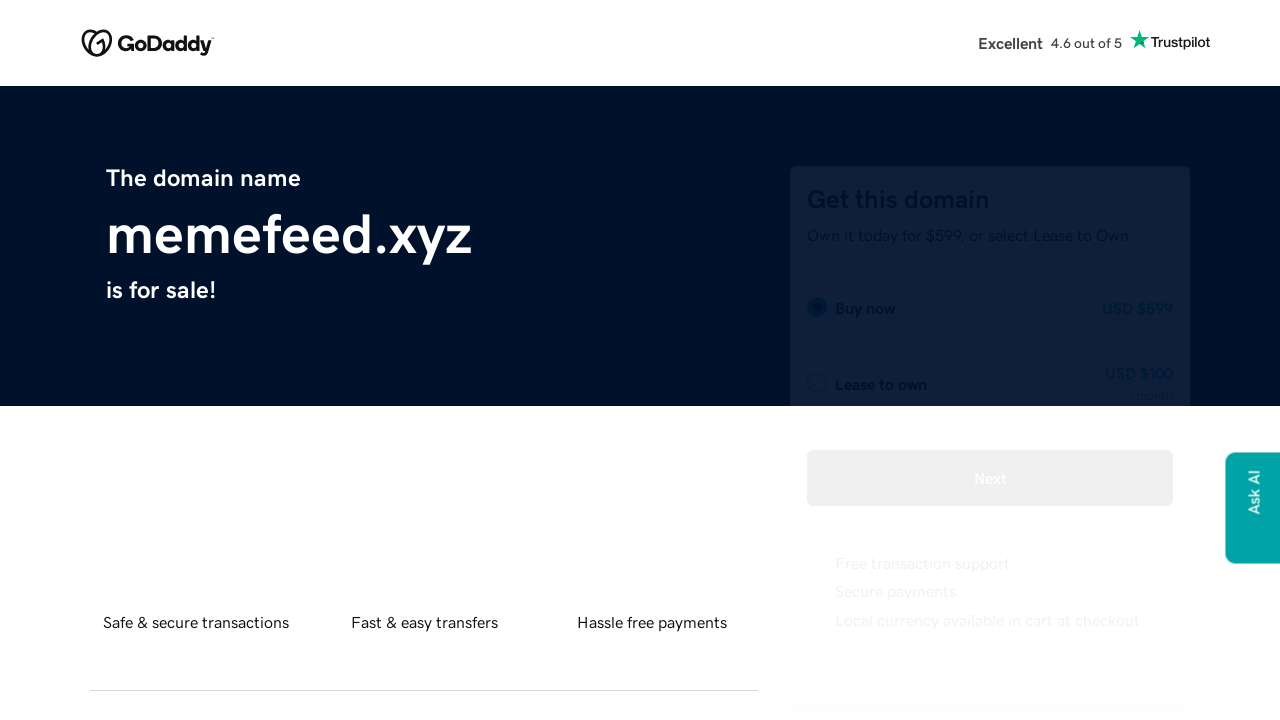

Navigated to search results for subreddit 'HistoryMemes'
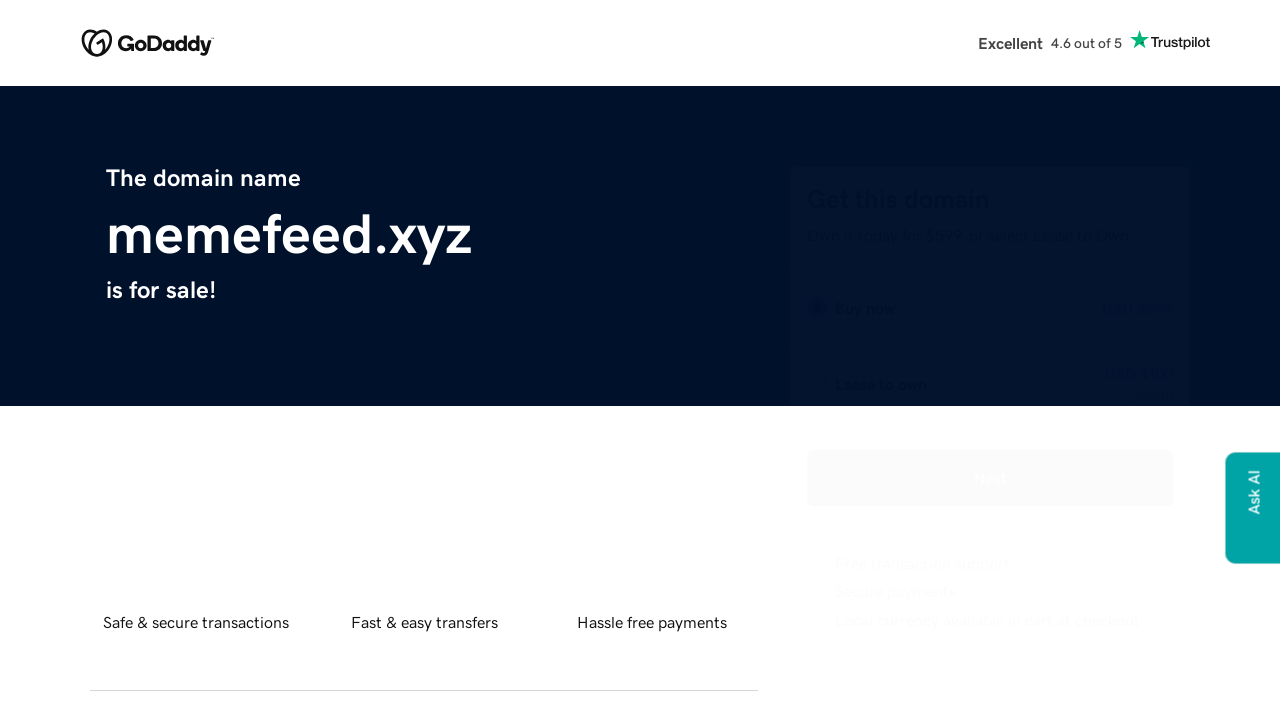

Navigated to subreddit page for 'HistoryMemes'
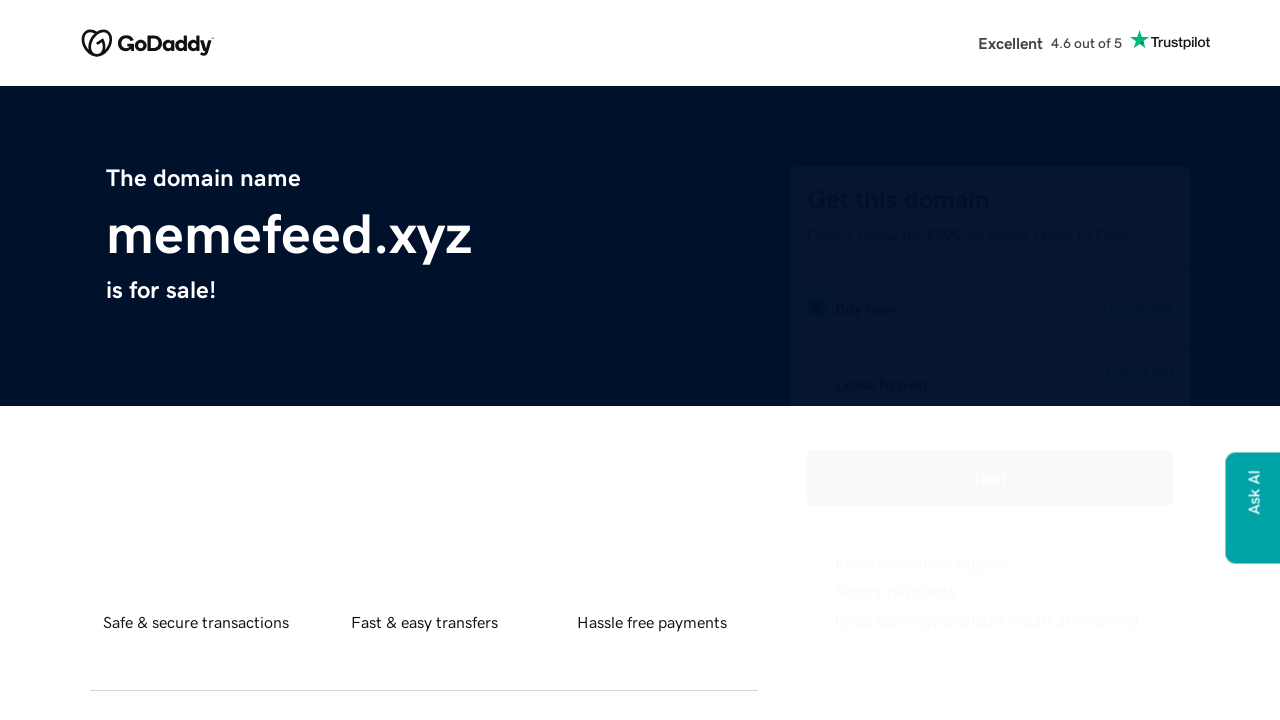

Navigated to search results for subreddit 'me_irl'
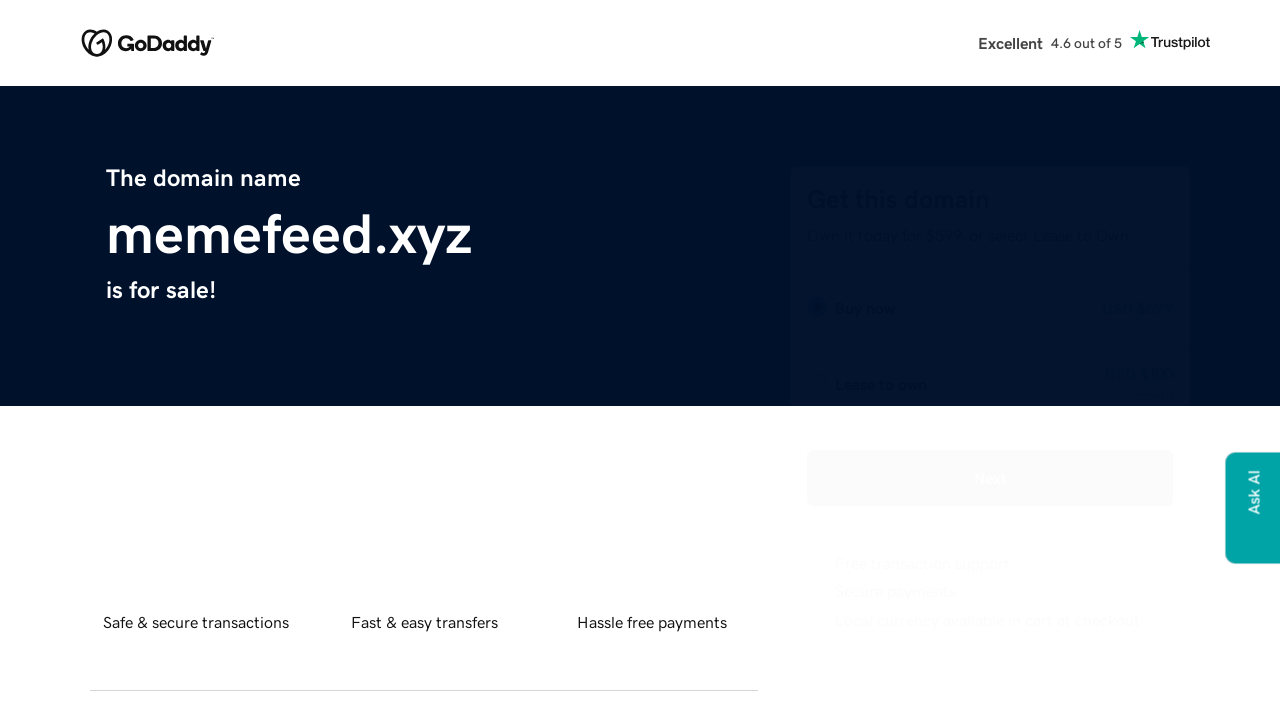

Navigated to subreddit page for 'me_irl'
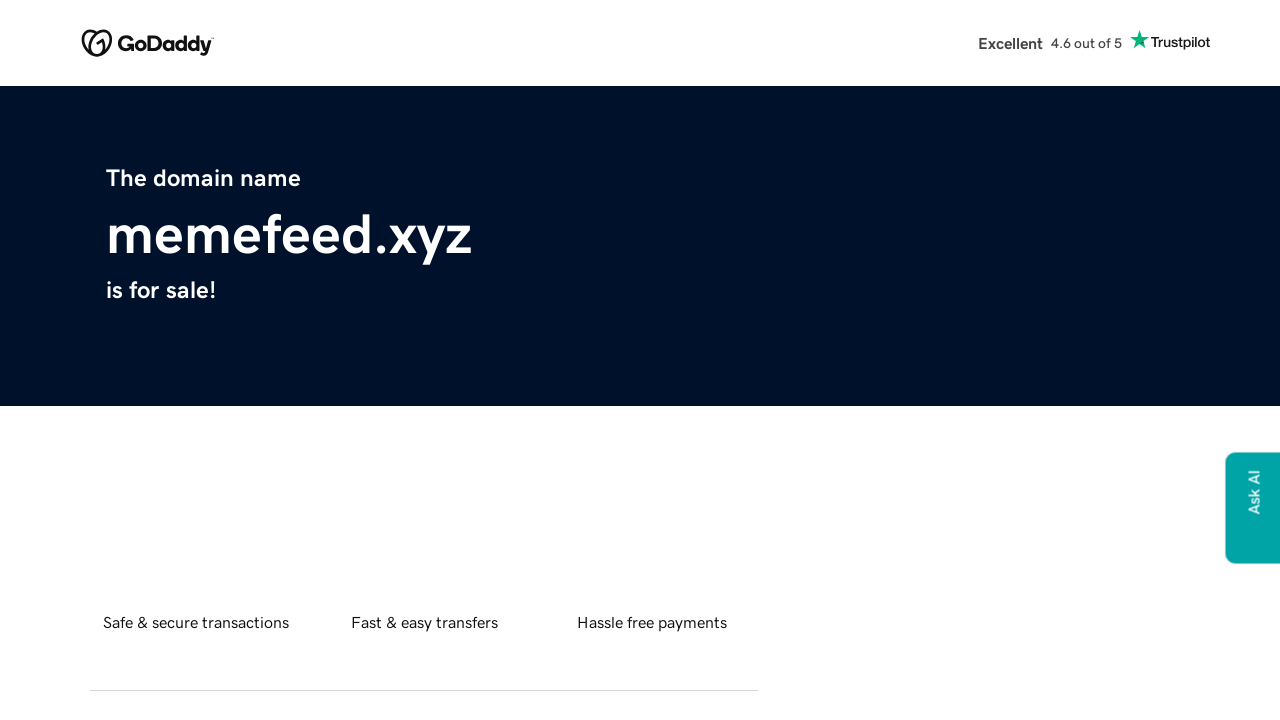

Navigated to search results for subreddit 'MEOW_IRL'
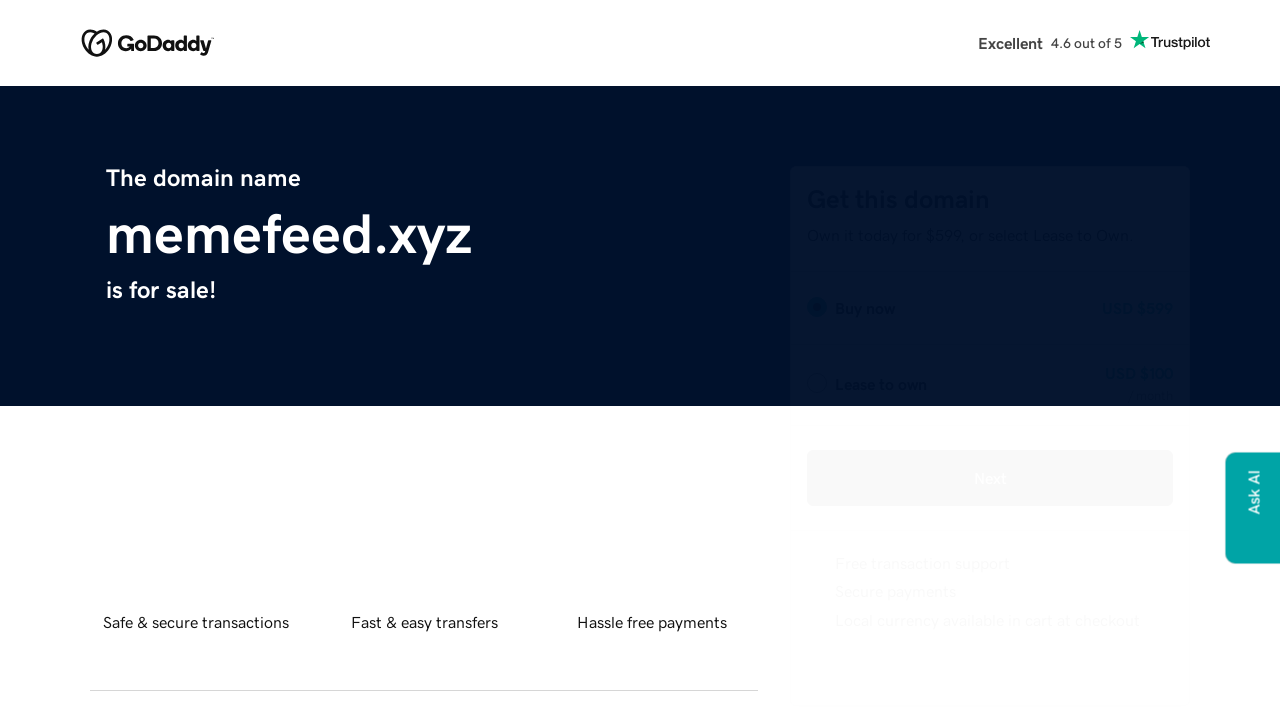

Navigated to subreddit page for 'MEOW_IRL'
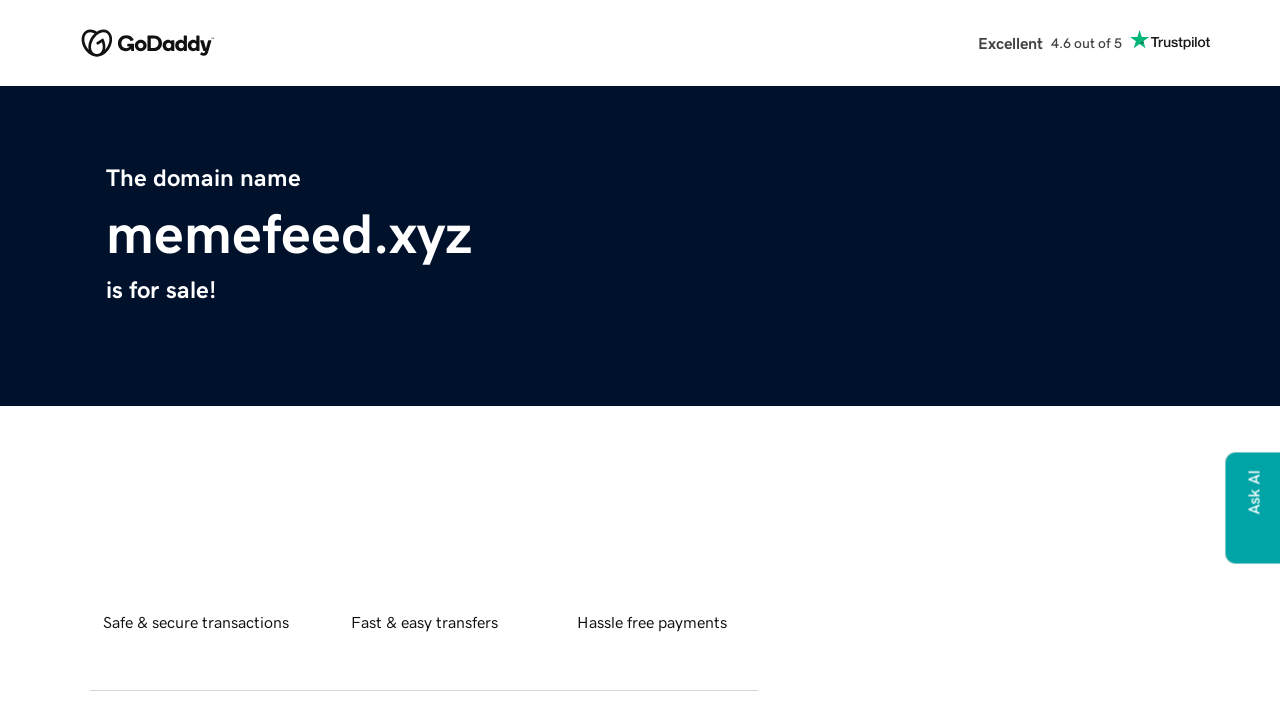

Navigated to search results for subreddit 'starterpacks'
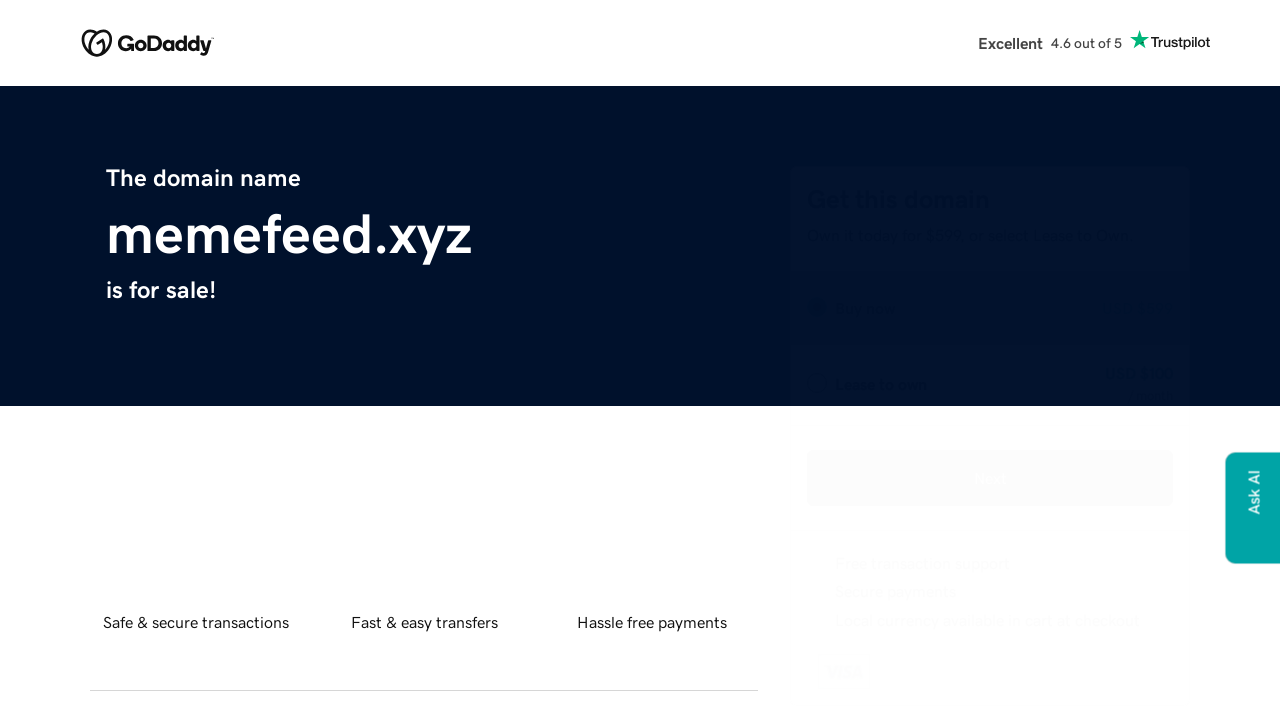

Navigated to subreddit page for 'starterpacks'
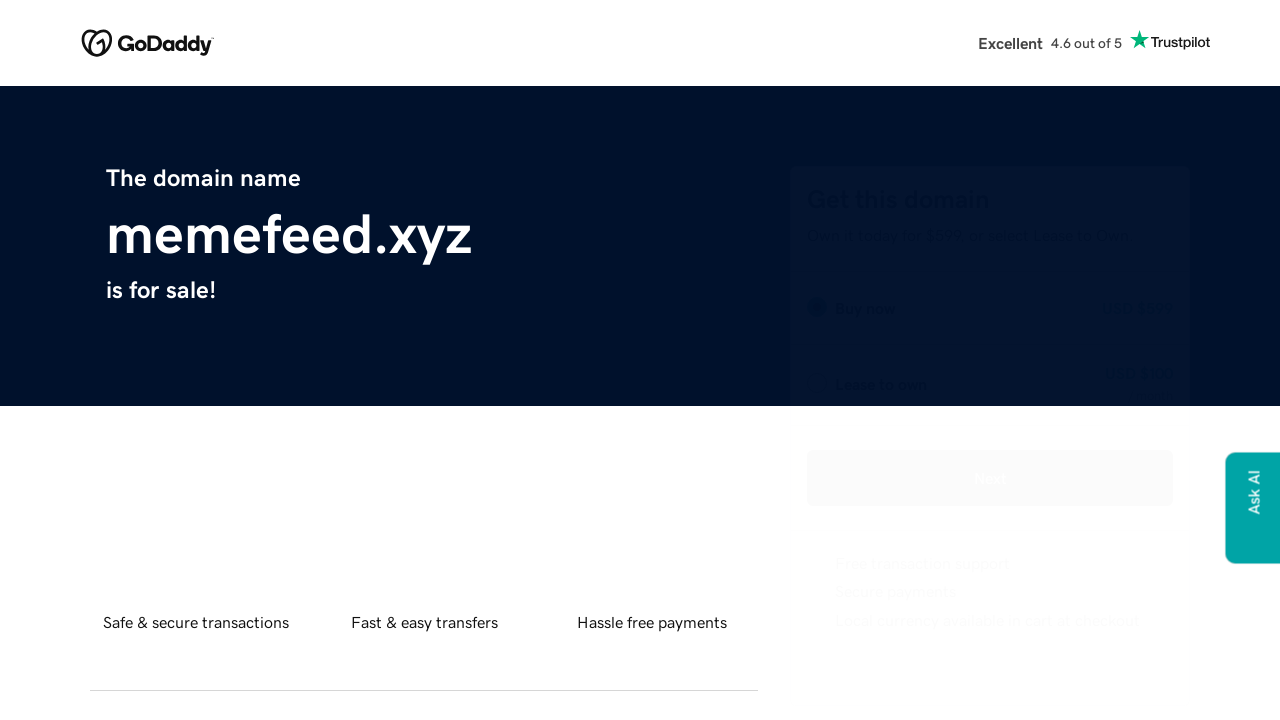

Navigated to search results for subreddit 'wholesomememes'
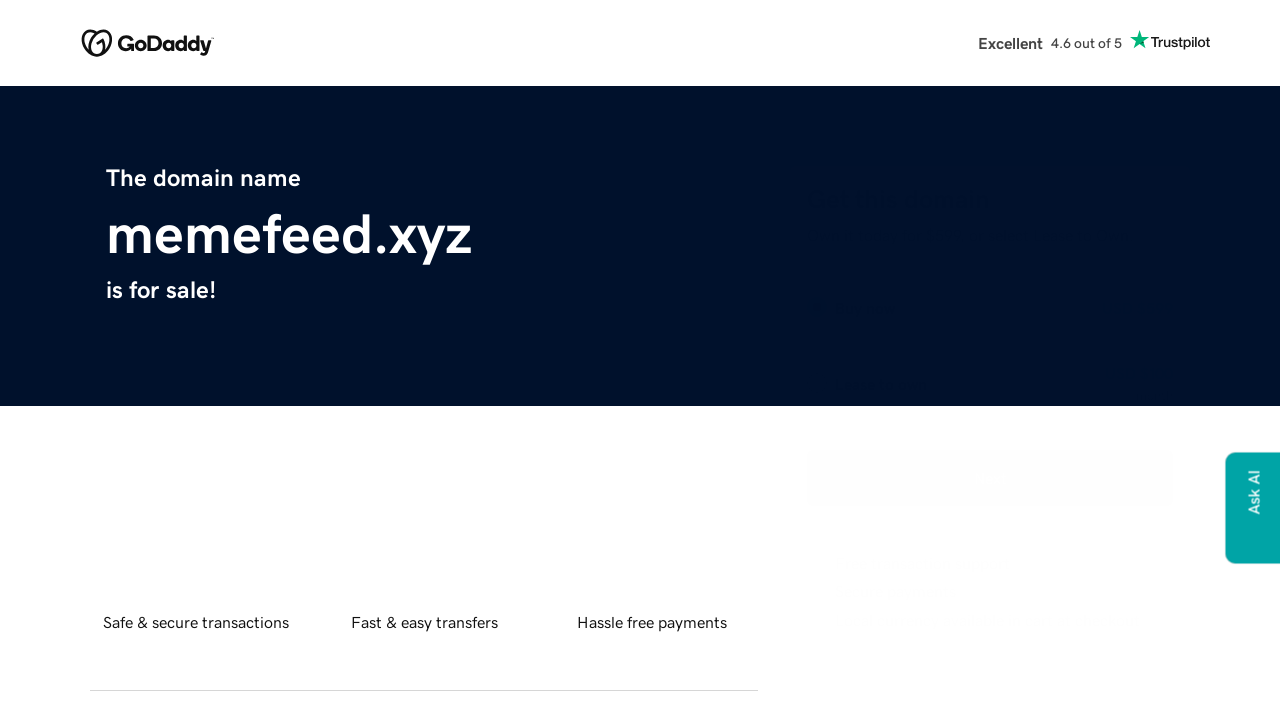

Navigated to subreddit page for 'wholesomememes'
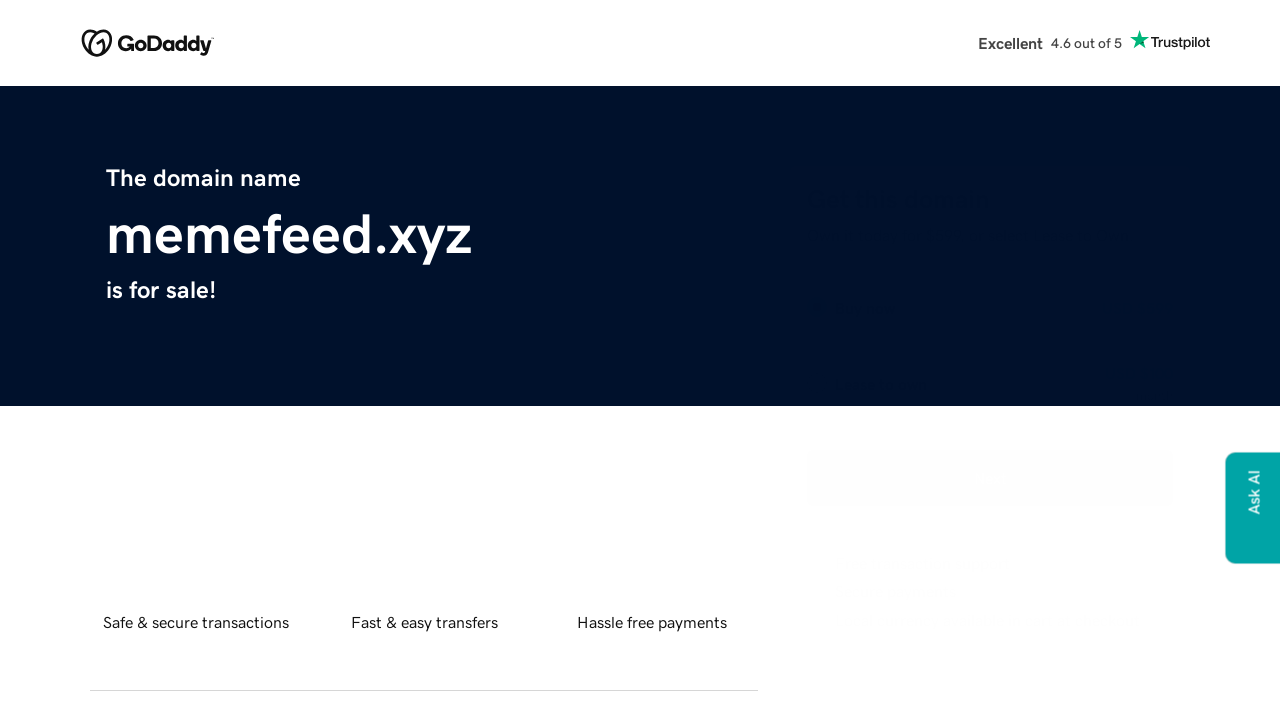

Navigated to search results for subreddit 'evangelionmemes'
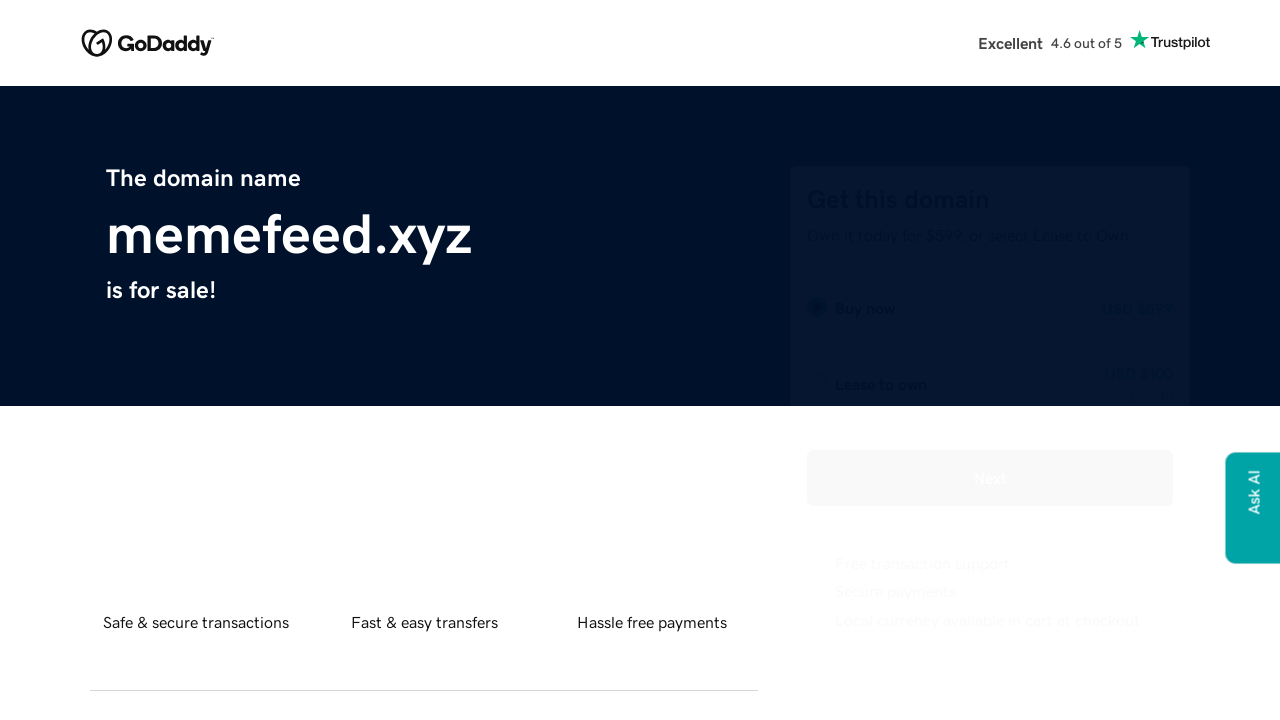

Navigated to subreddit page for 'evangelionmemes'
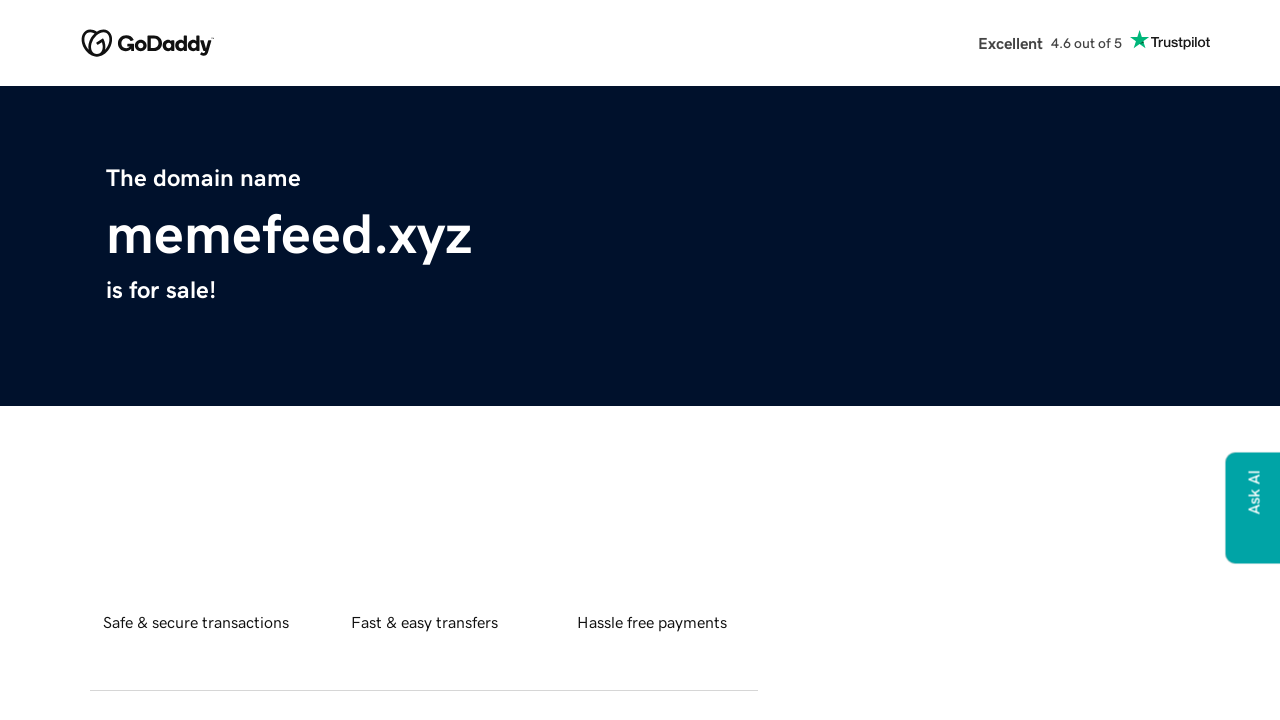

Navigated to search results for subreddit 'HistoryAnimemes'
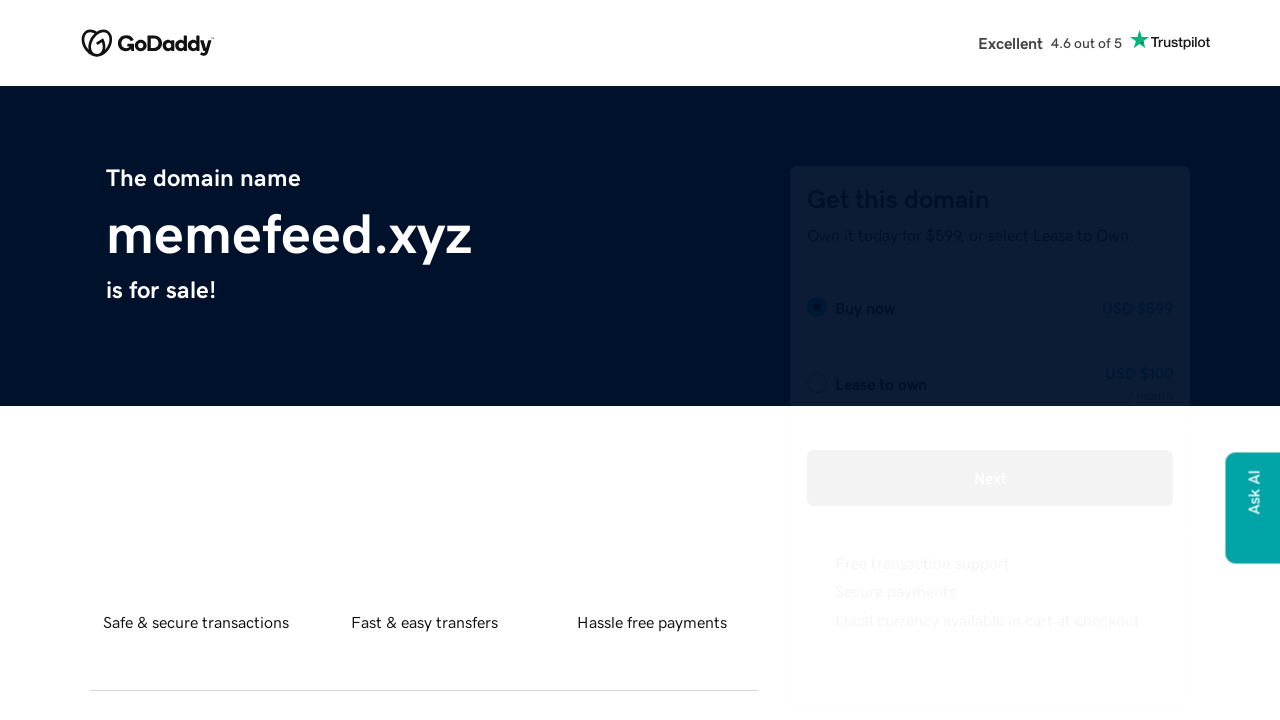

Navigated to subreddit page for 'HistoryAnimemes'
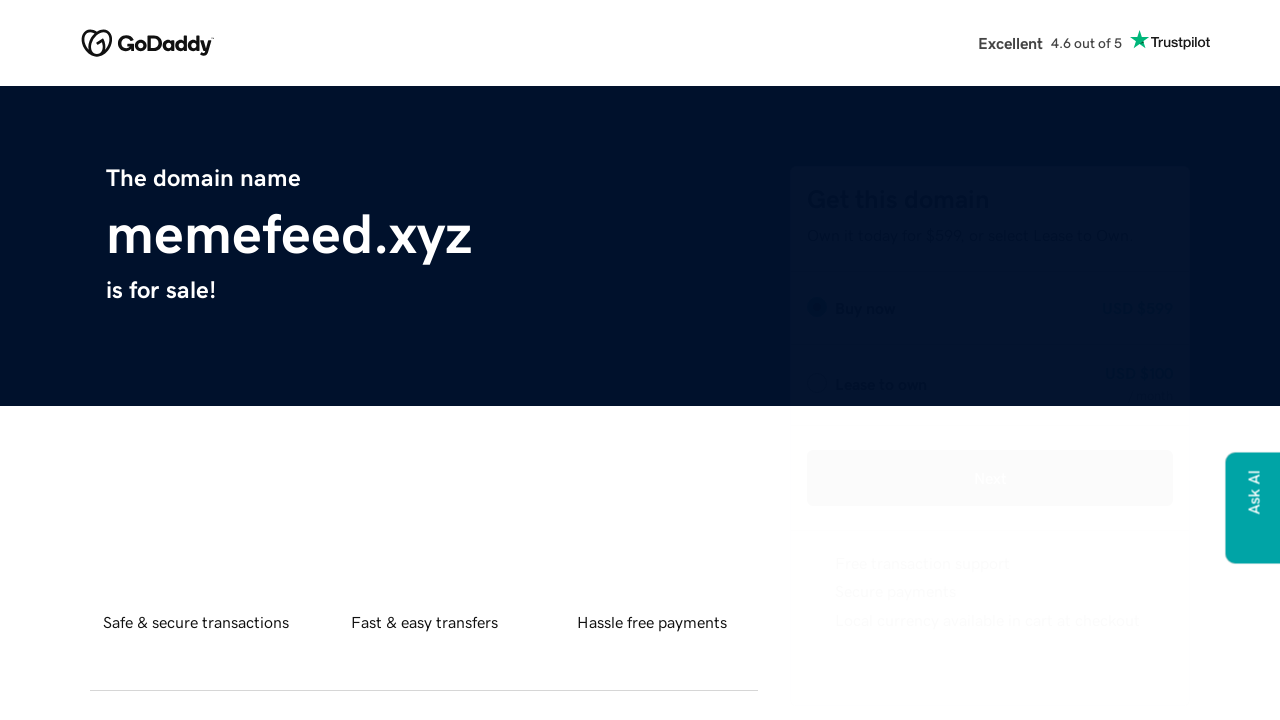

Navigated to search results for subreddit 'woof_irl'
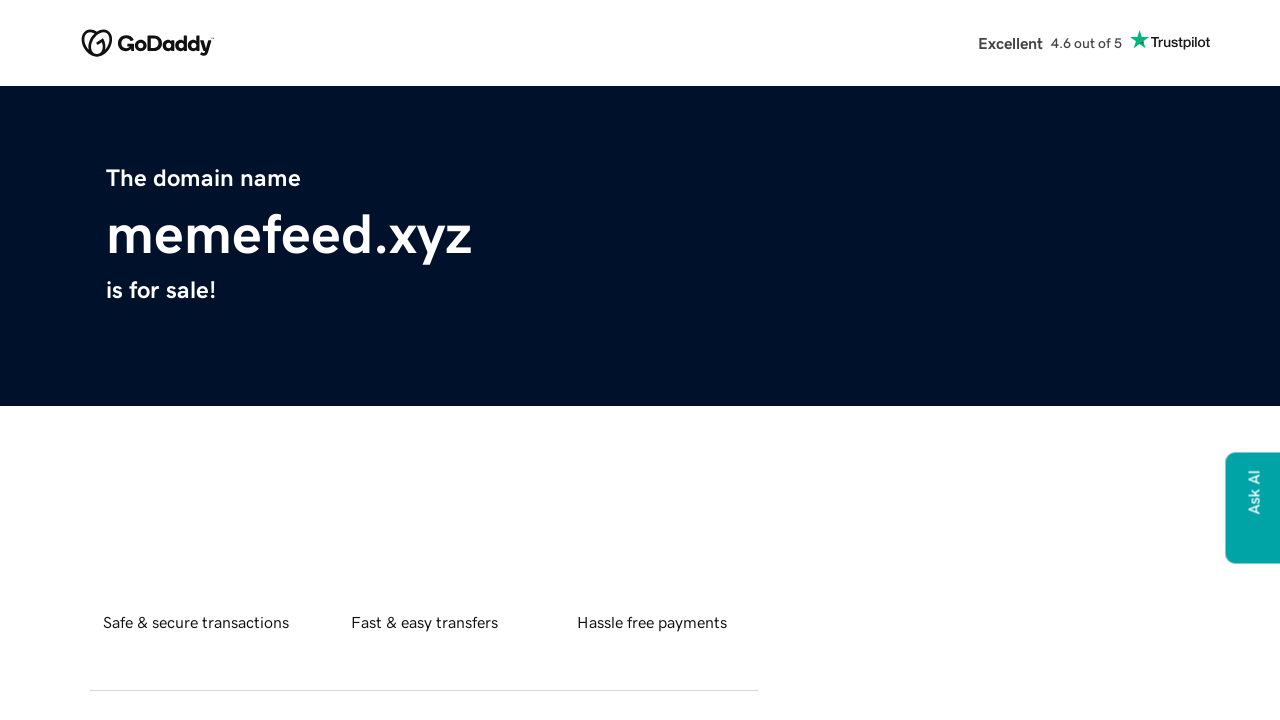

Navigated to subreddit page for 'woof_irl'
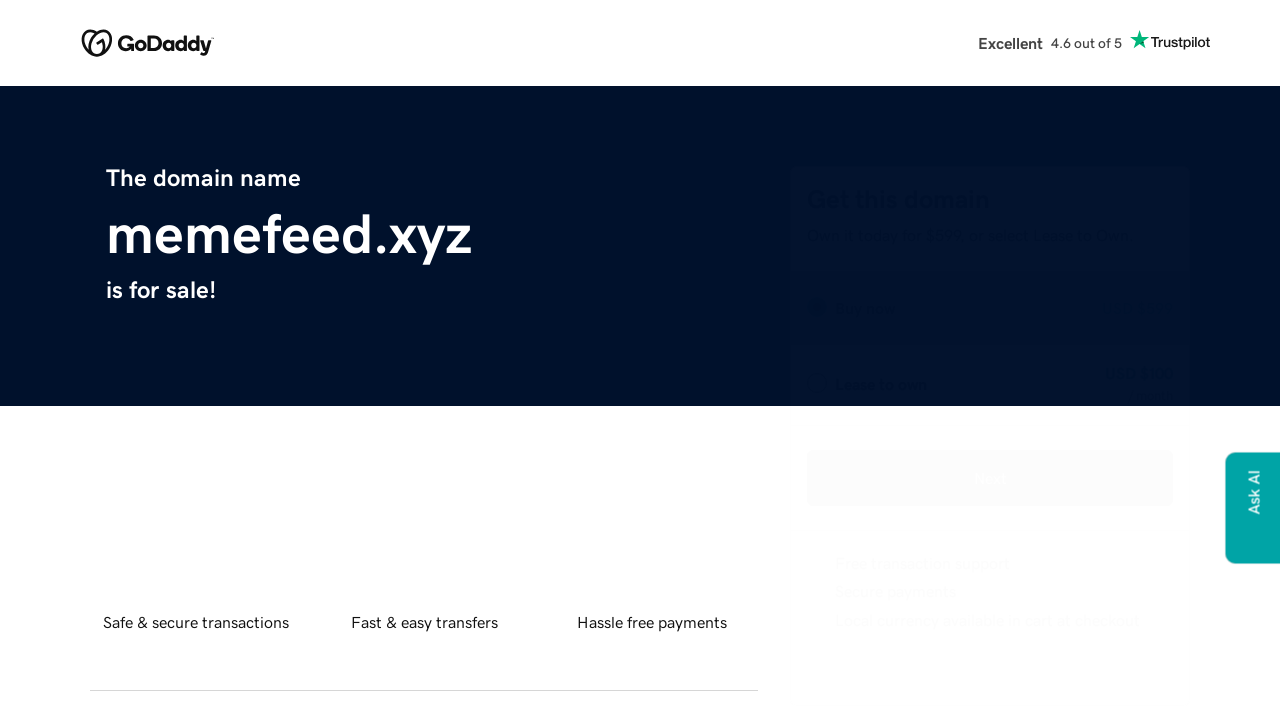

Navigated to search results for subreddit 'surrealmemes'
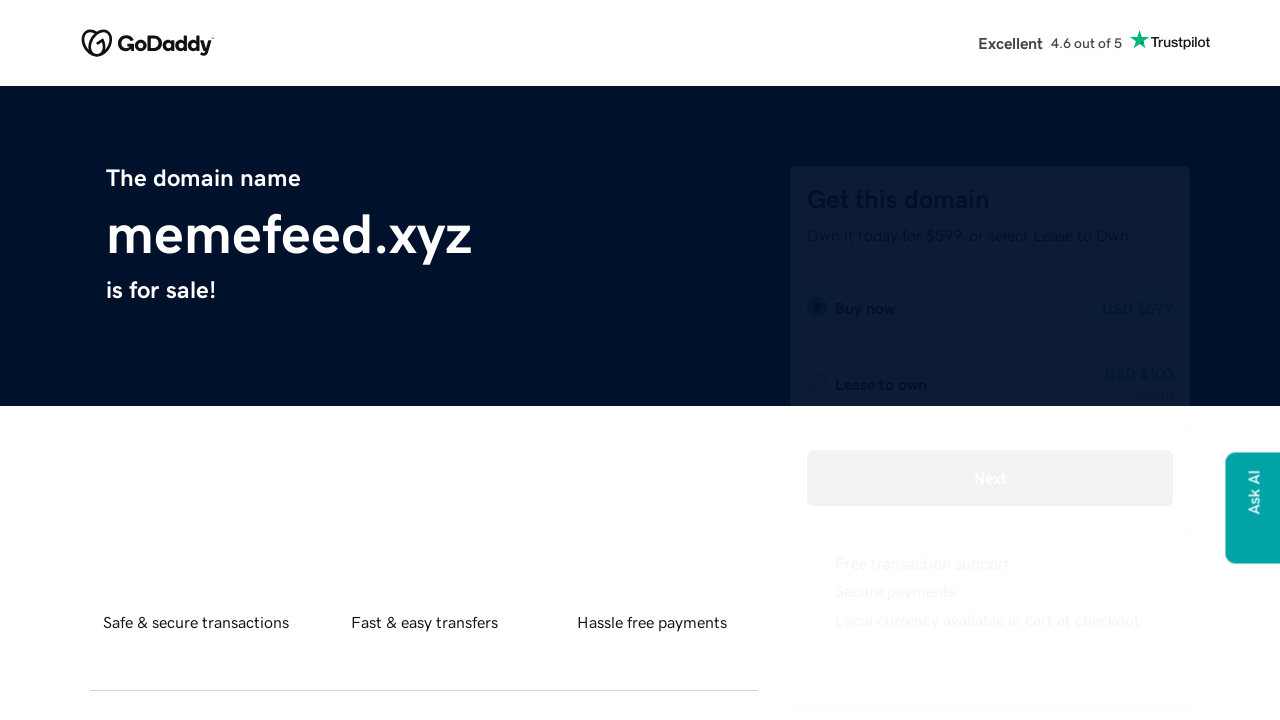

Navigated to subreddit page for 'surrealmemes'
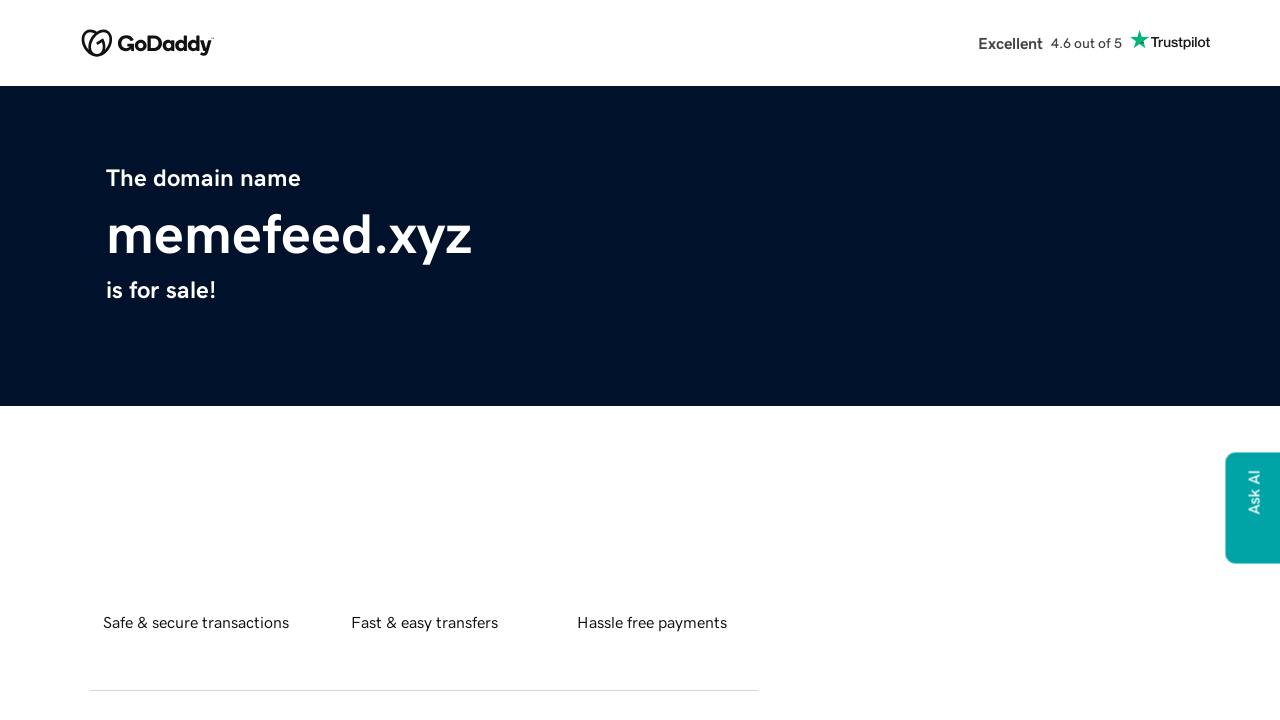

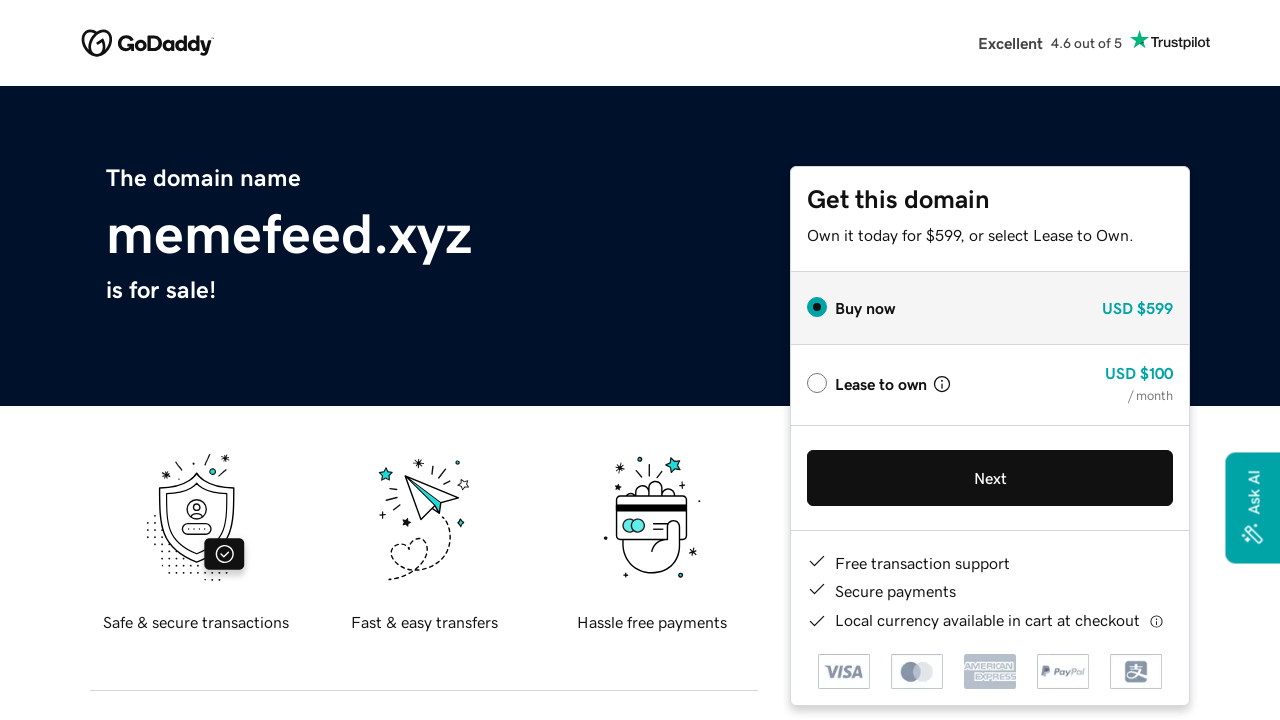